Tests a calculator application by setting a delay, performing a simple addition (7 + 8), and verifying the result equals 15

Starting URL: https://bonigarcia.dev/selenium-webdriver-java/slow-calculator.html

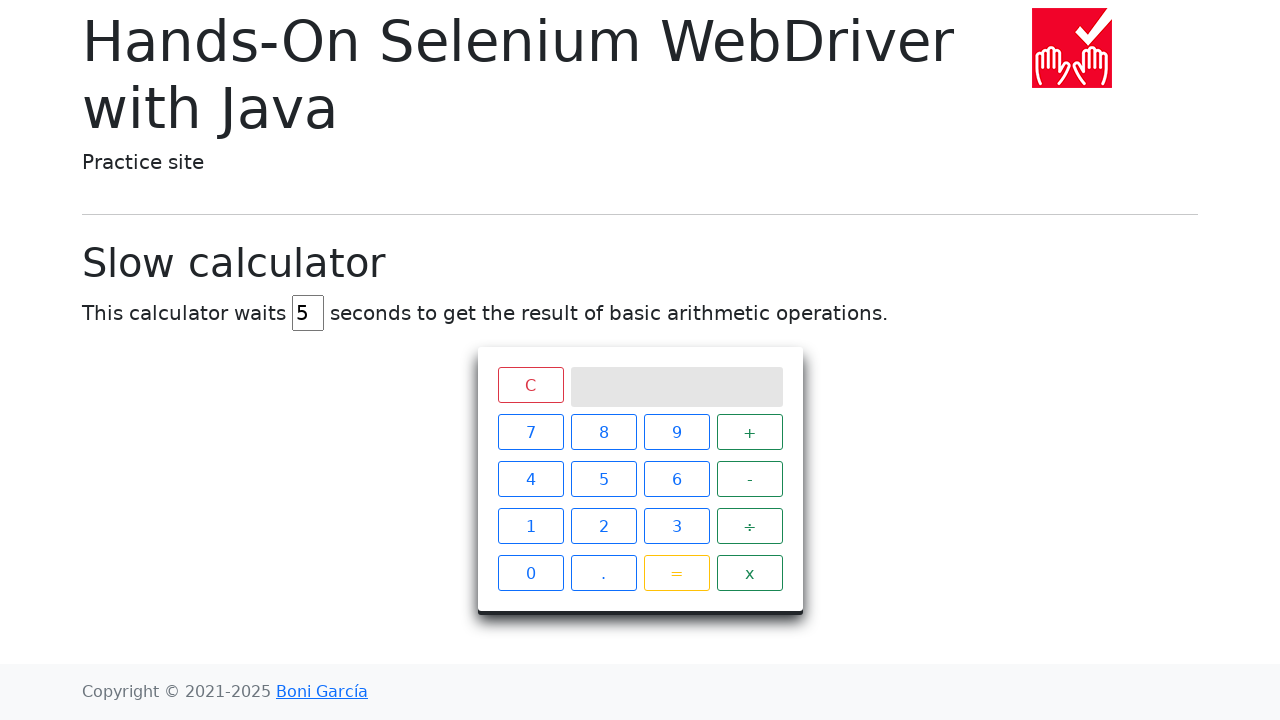

Located delay input field
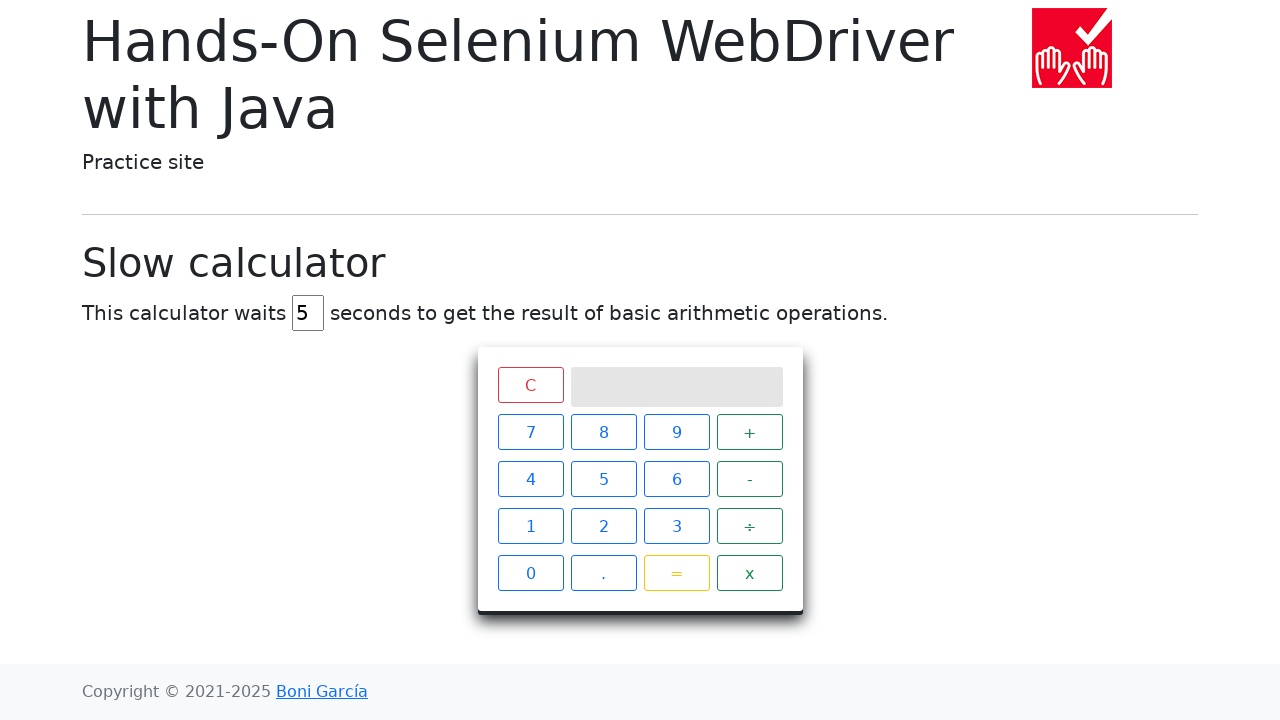

Cleared delay input field on input#delay
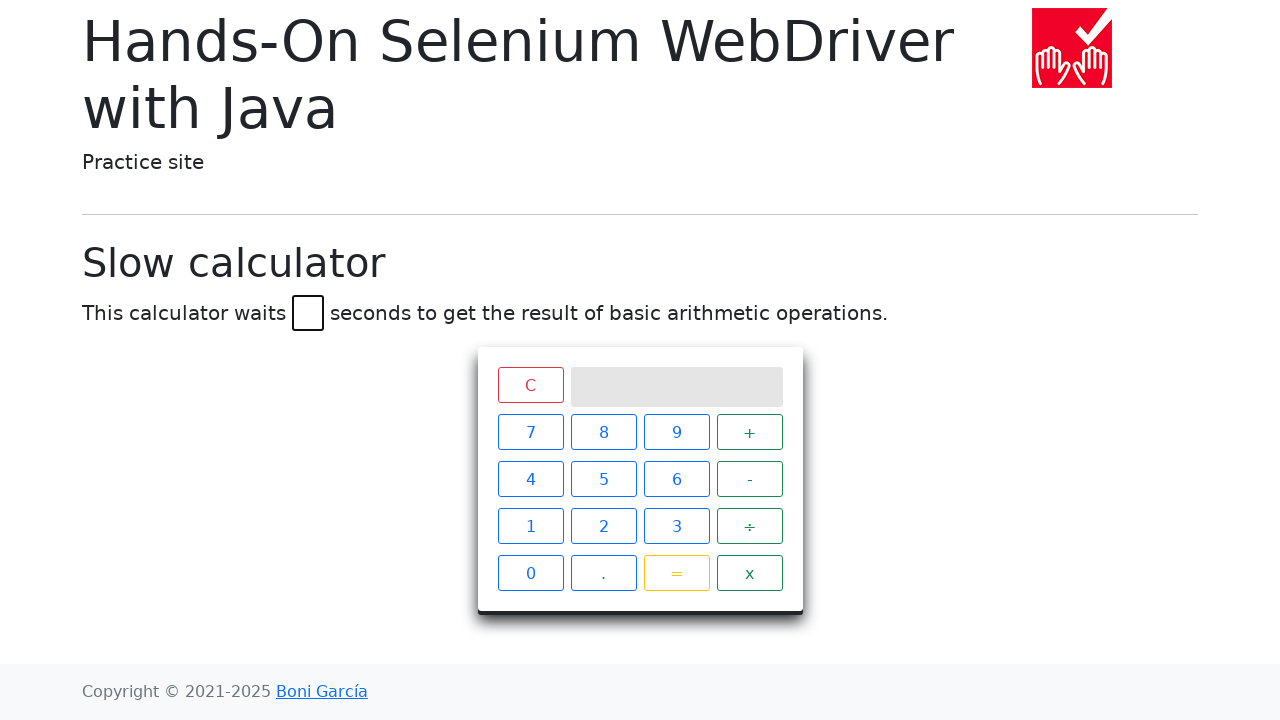

Set delay to 45 seconds on input#delay
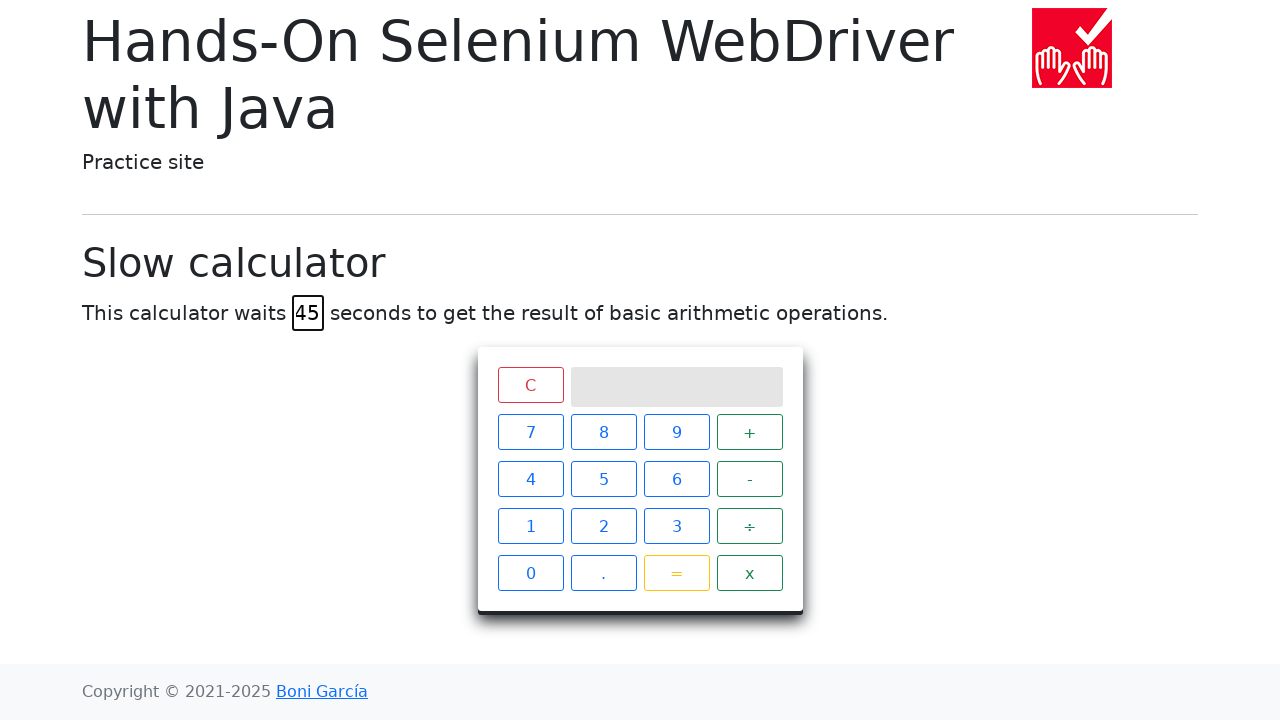

Clicked calculator button 7 at (530, 432) on xpath=//span[text()='7']
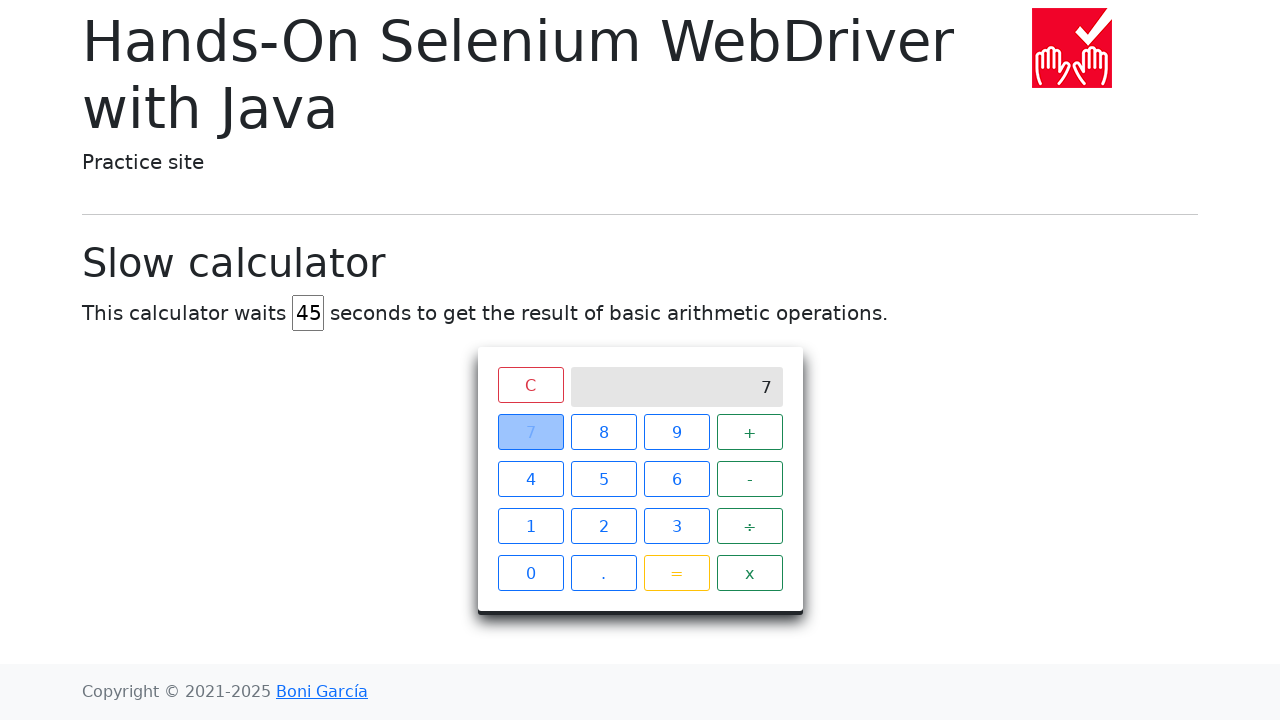

Clicked plus (+) button at (750, 432) on xpath=//span[text()='+']
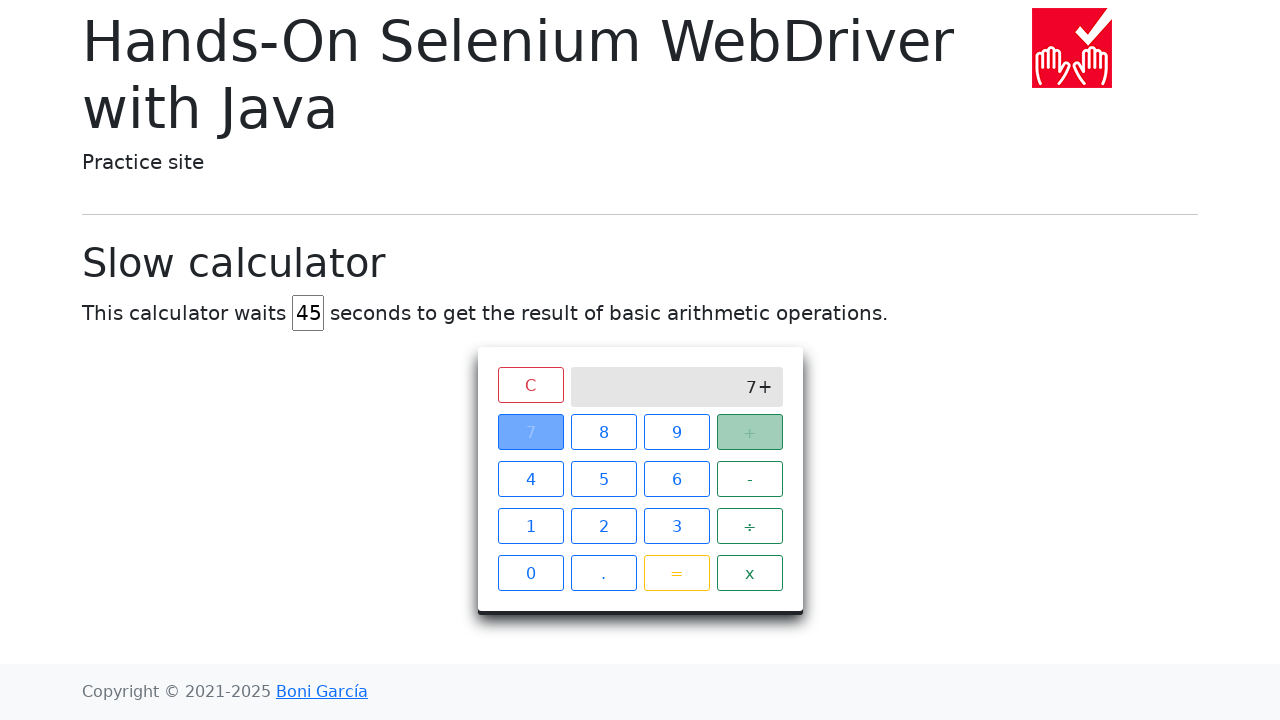

Clicked calculator button 8 at (604, 432) on xpath=//span[text()='8']
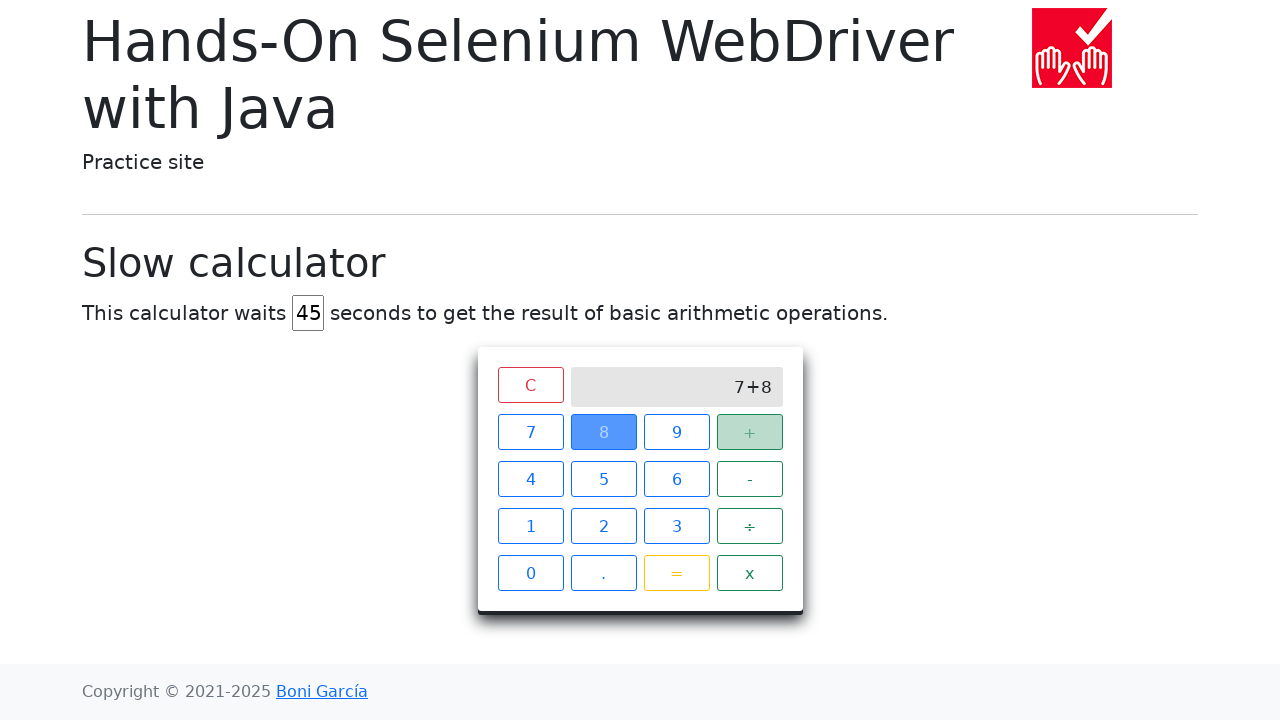

Clicked equals (=) button at (676, 573) on xpath=//span[text()='=']
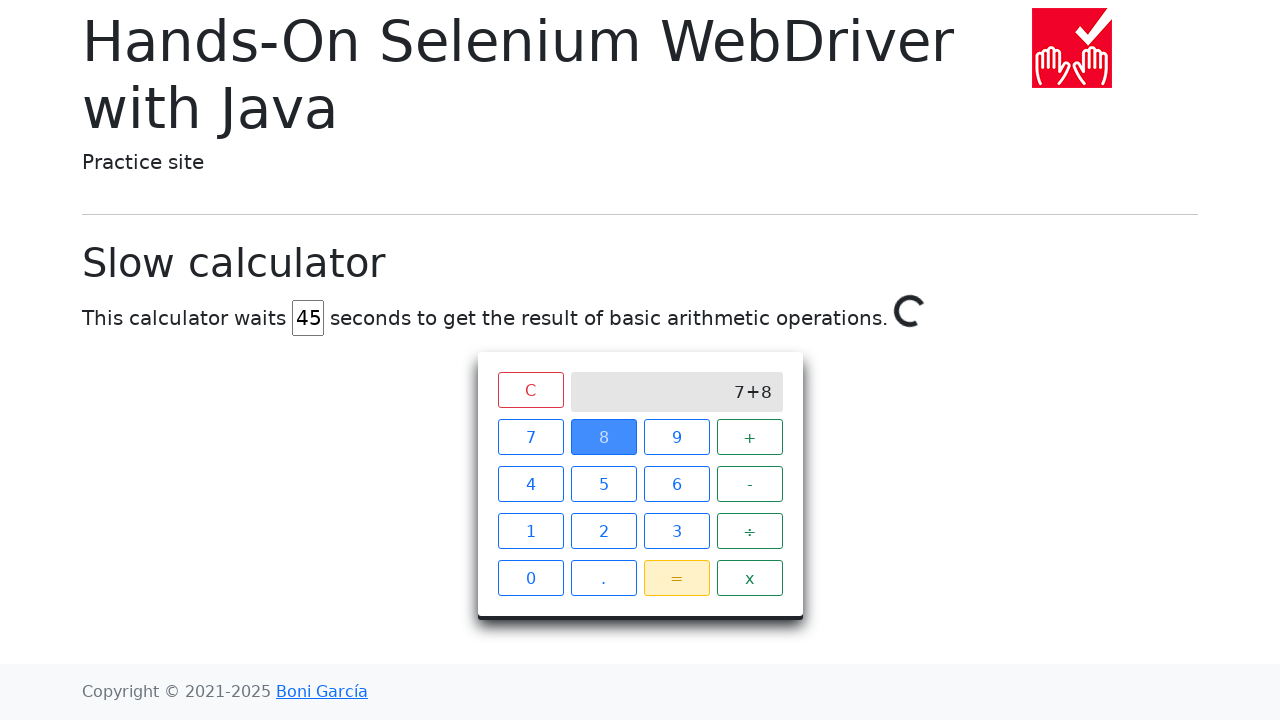

Calculator result loaded and equals 15
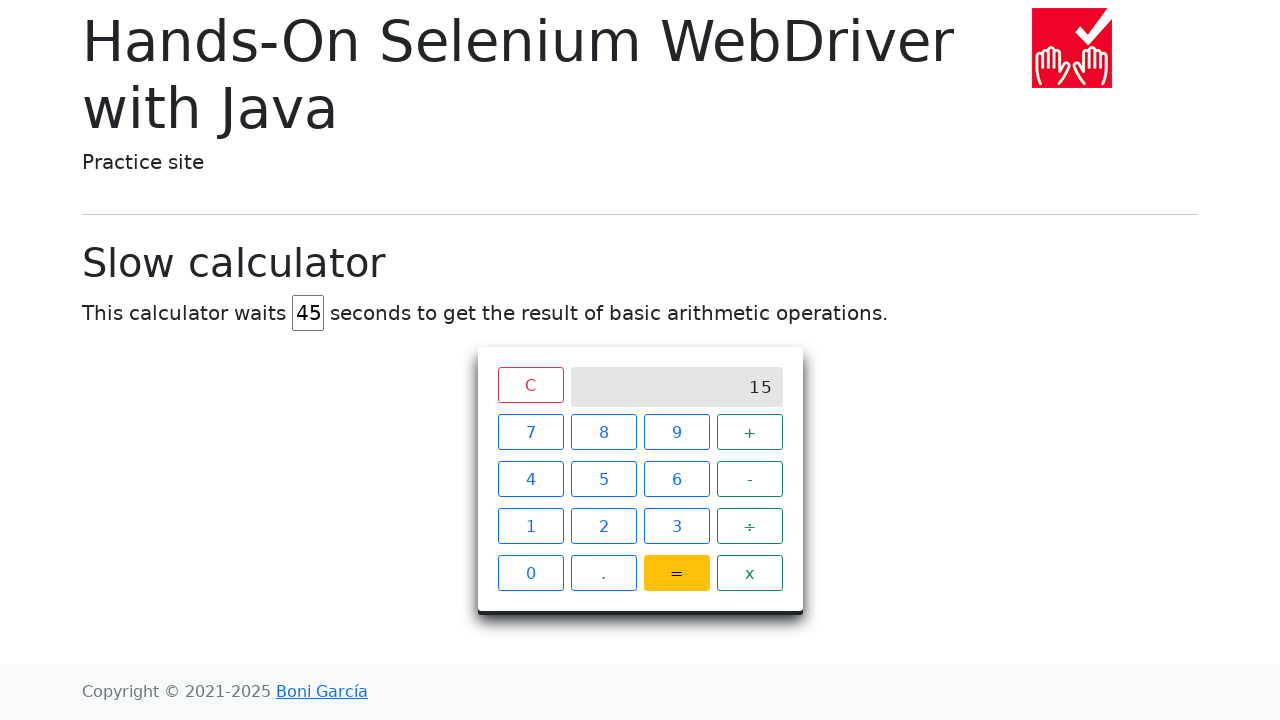

Retrieved result text from calculator screen
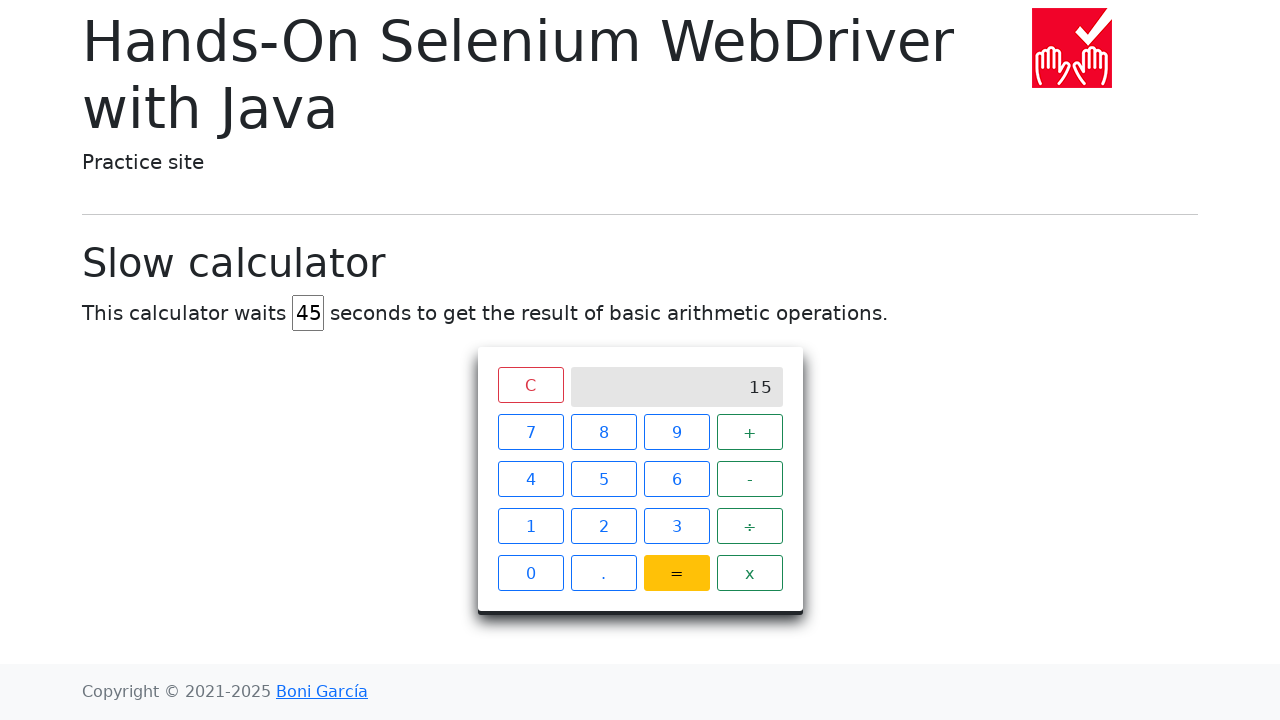

Verified that 7 + 8 = 15
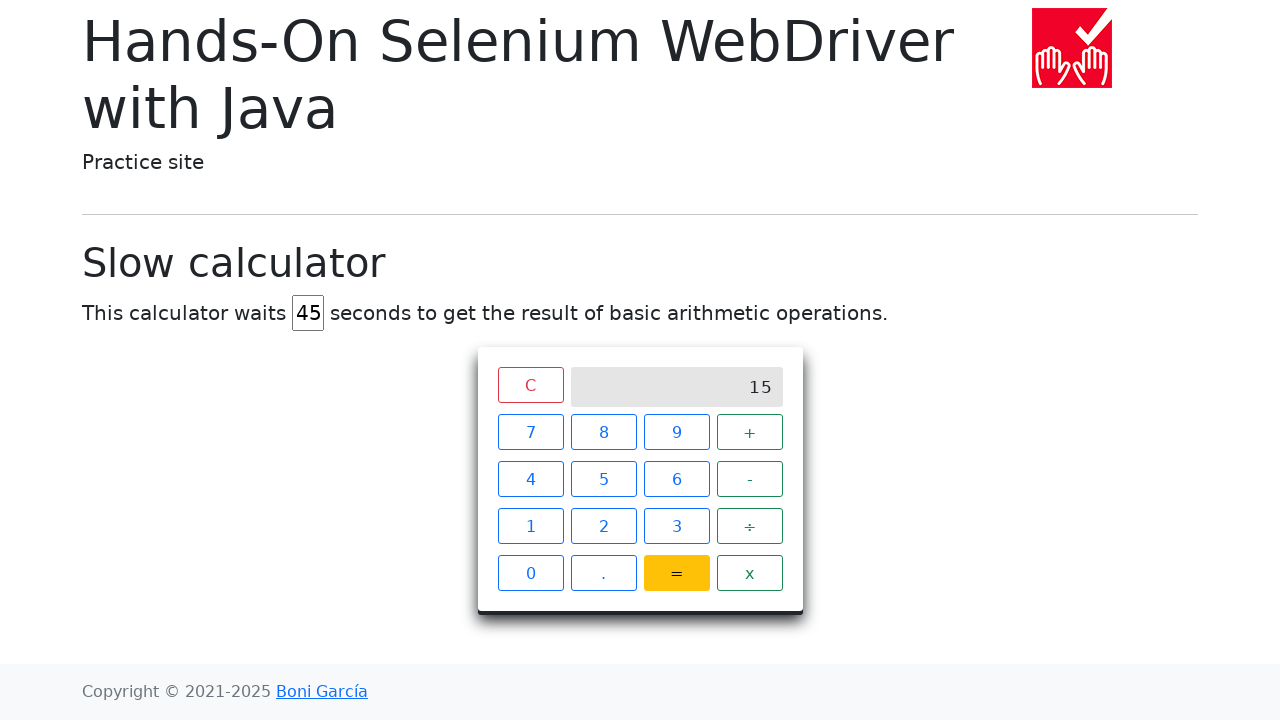

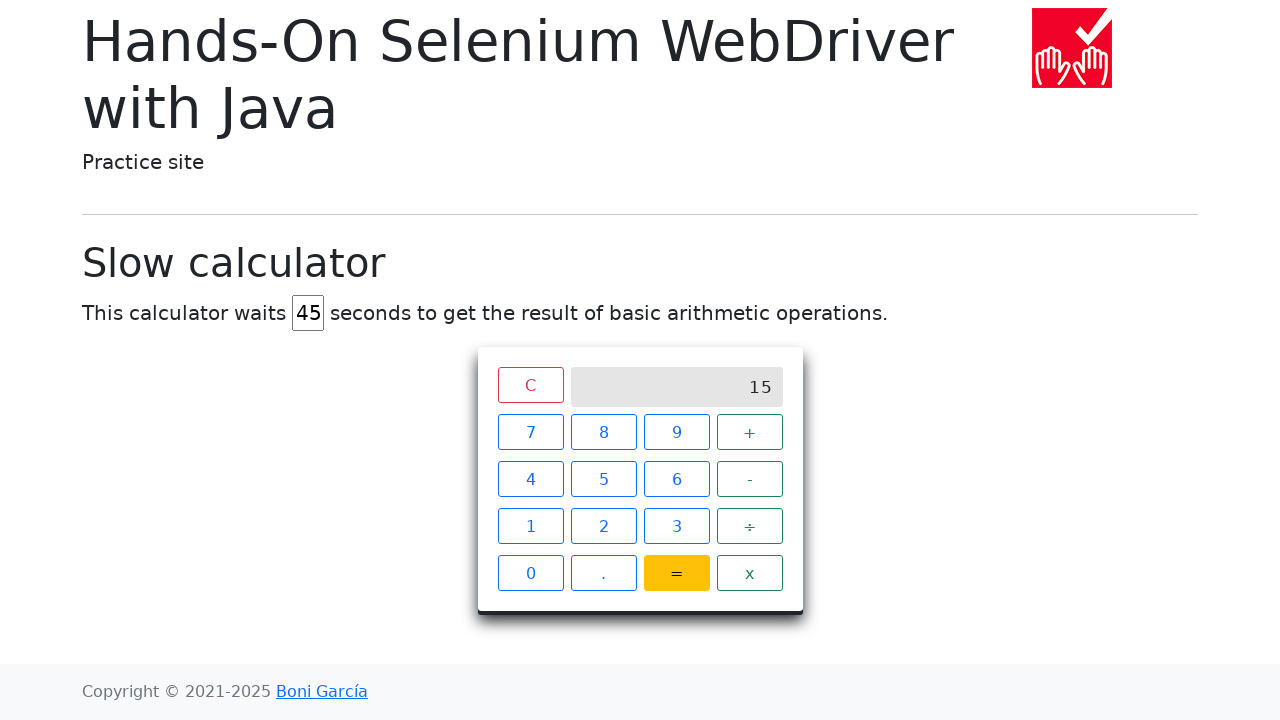